Tests a slow calculator application by entering a delay value, performing an addition operation (7 + 8), and verifying the result equals 15

Starting URL: https://bonigarcia.dev/selenium-webdriver-java/slow-calculator.html

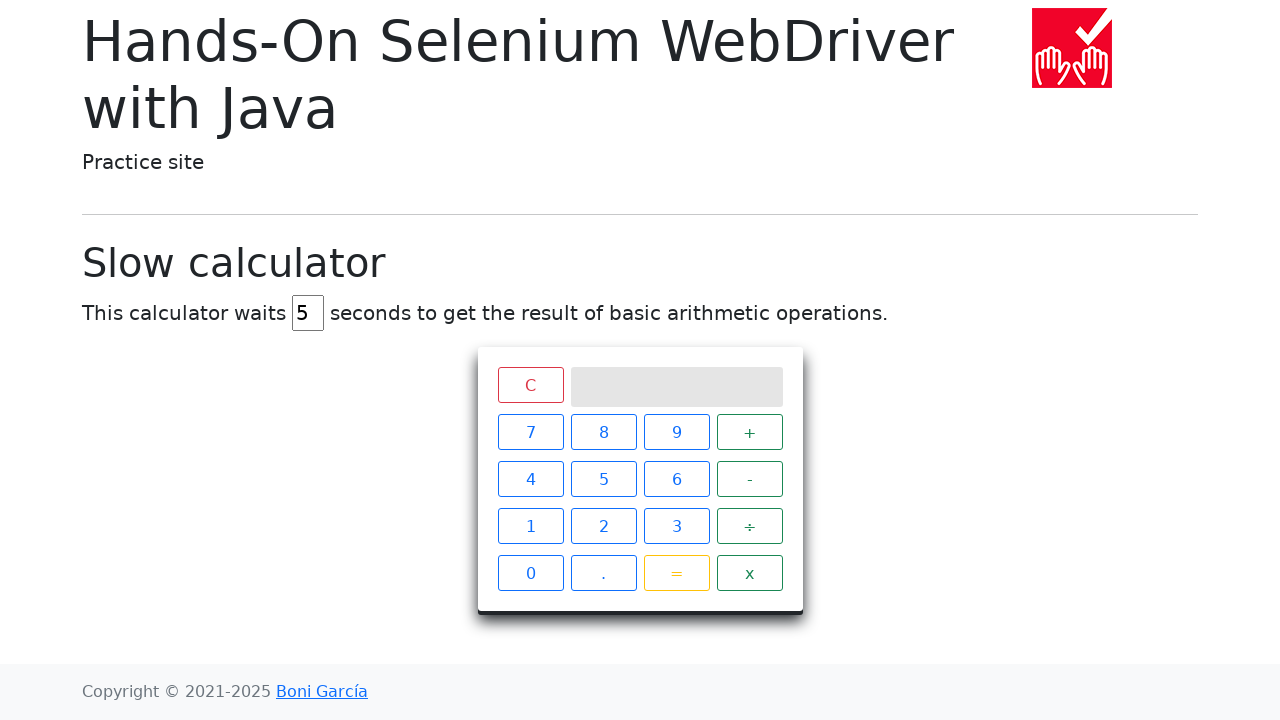

Cleared the delay input field on #delay
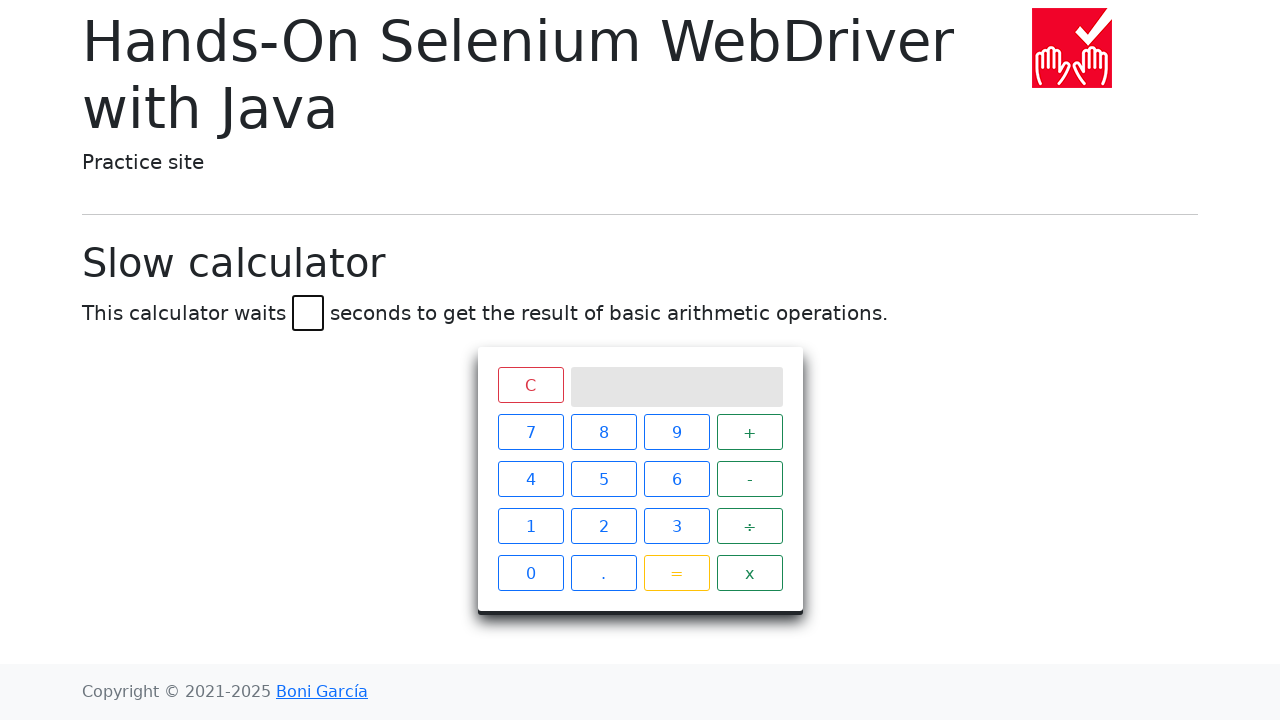

Set delay to 45 seconds on #delay
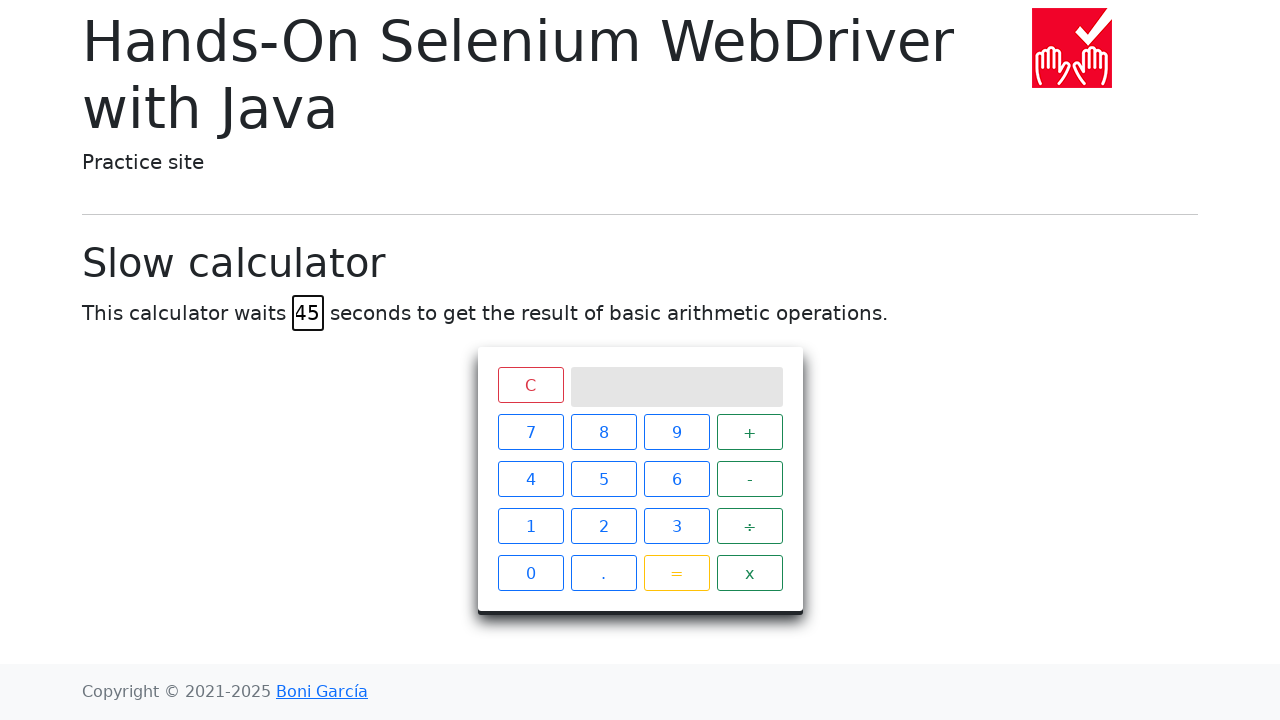

Clicked button 7 at (530, 432) on xpath=//span[text()='7']
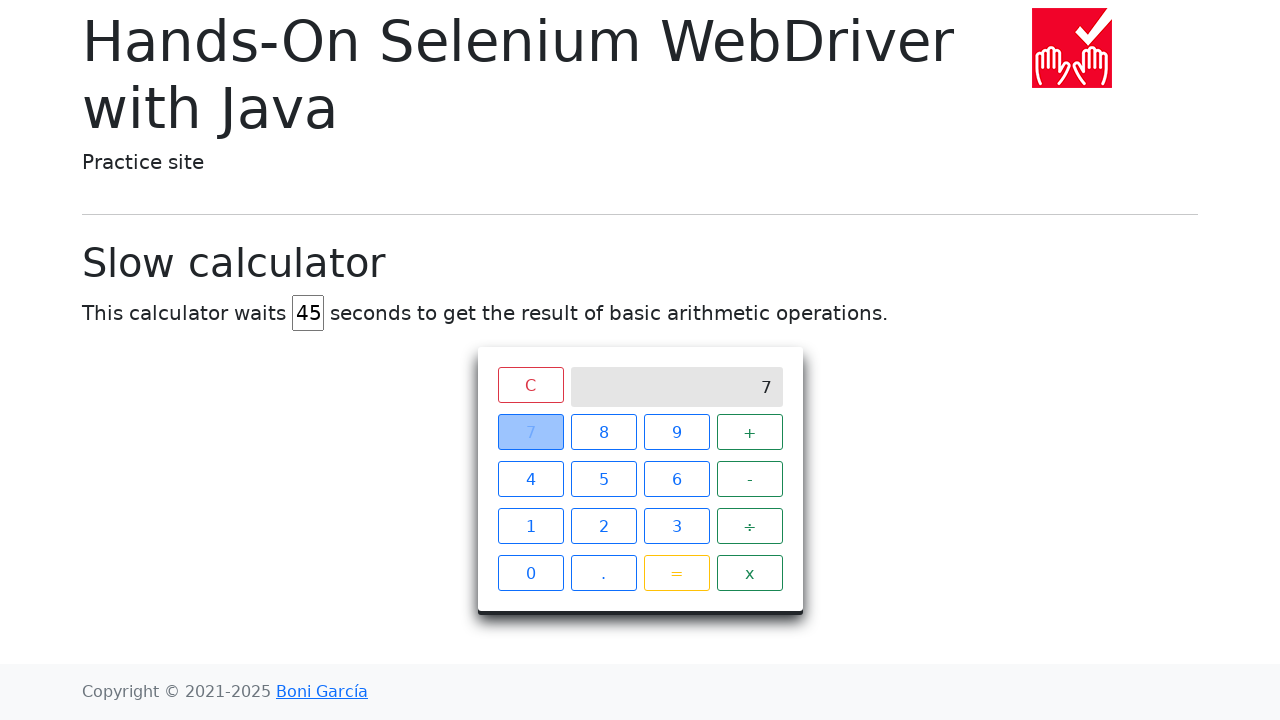

Clicked button + at (750, 432) on xpath=//span[text()='+']
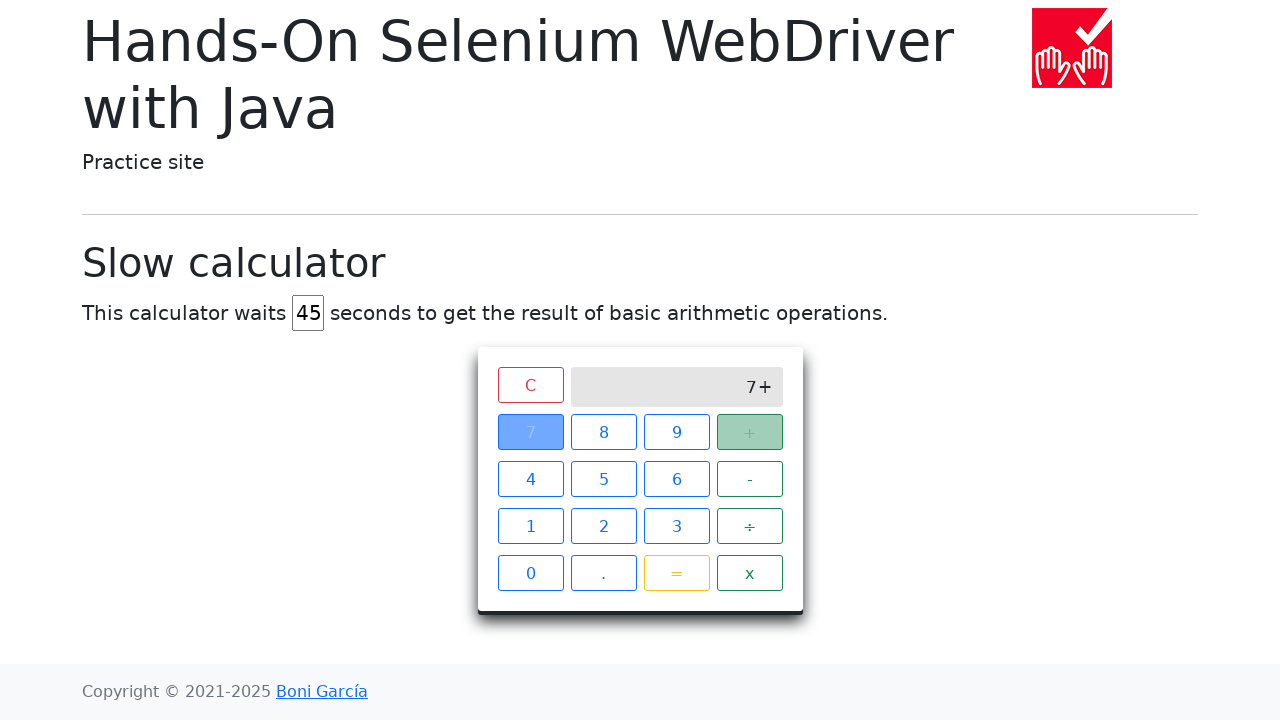

Clicked button 8 at (604, 432) on xpath=//span[text()='8']
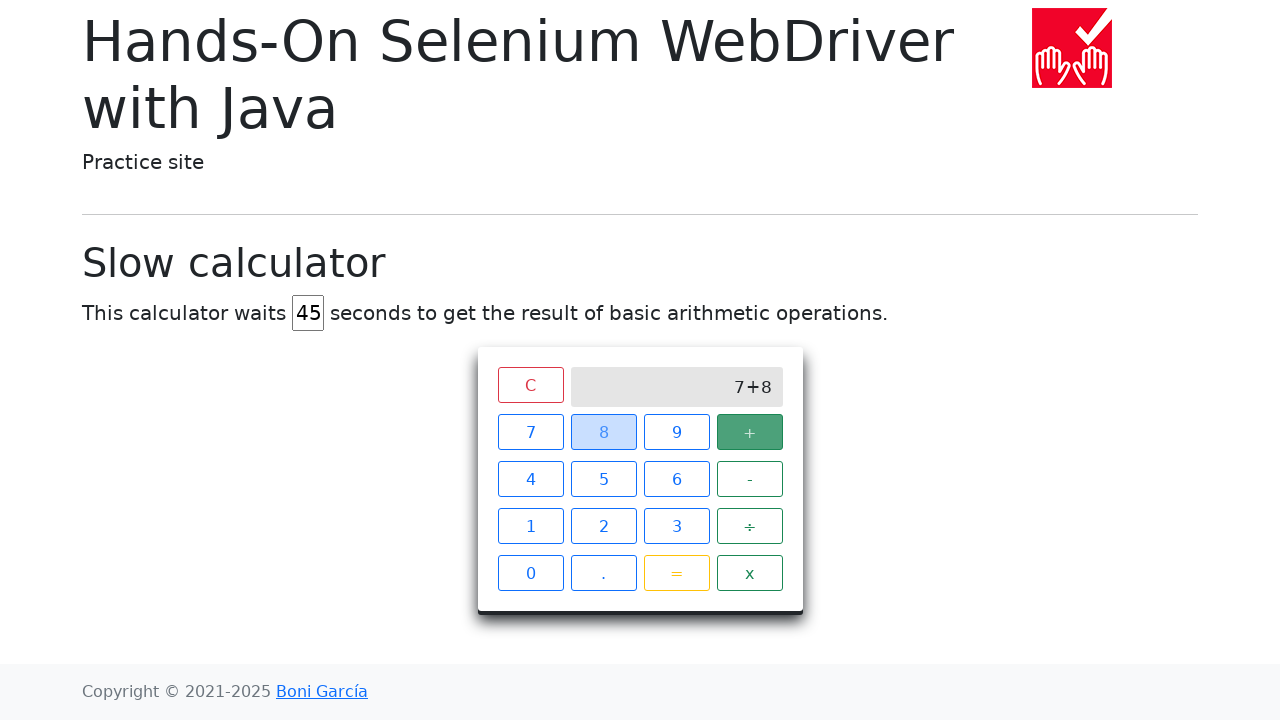

Clicked button = to calculate result at (676, 573) on xpath=//span[text()='=']
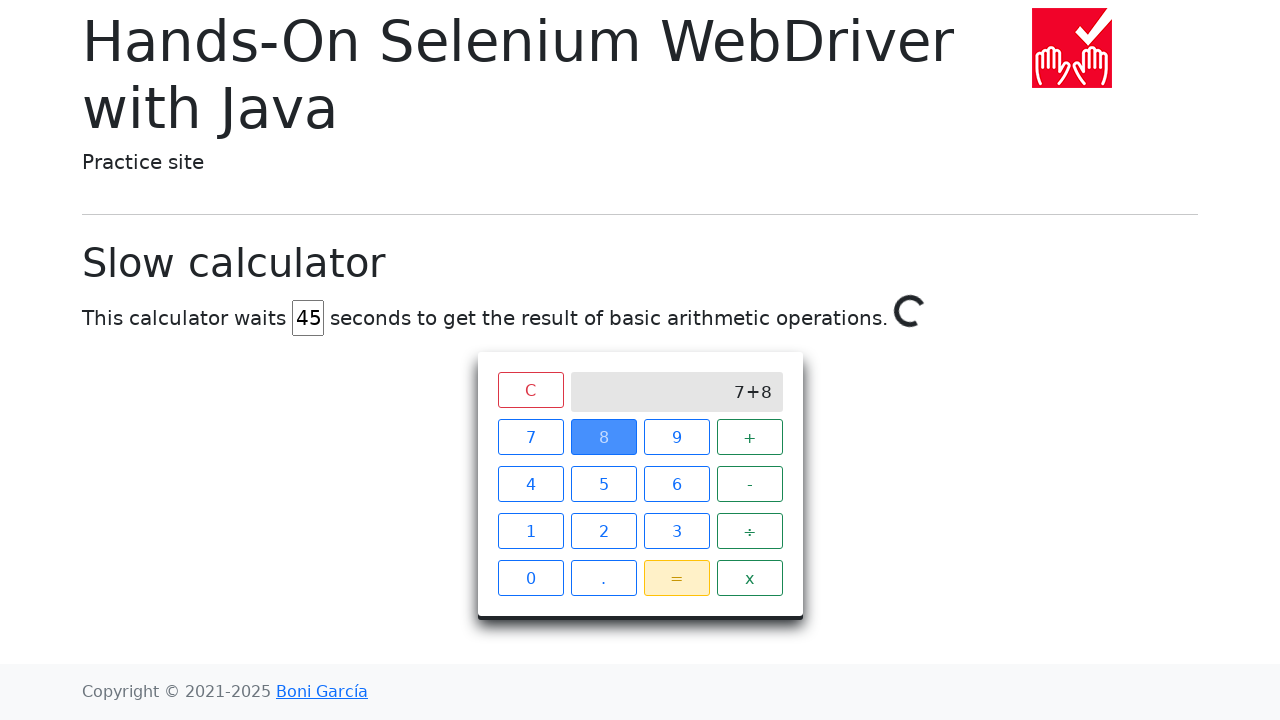

Verified calculator result equals 15 (7 + 8 = 15)
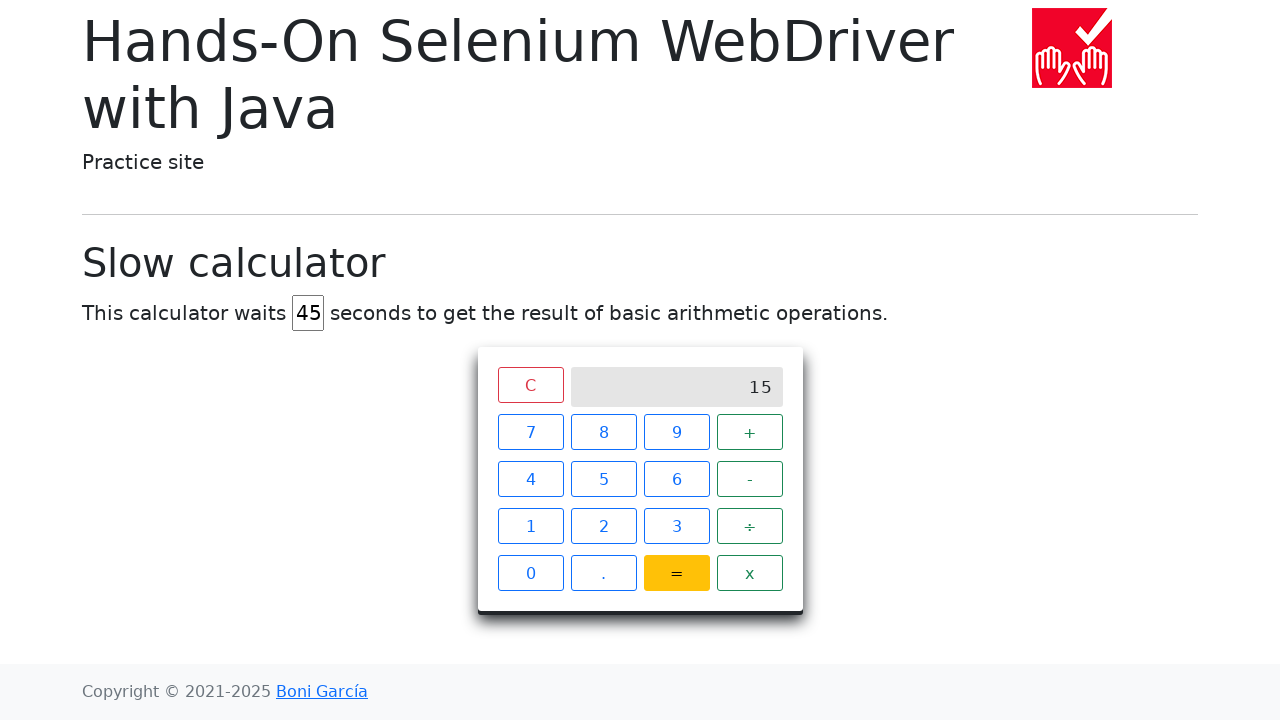

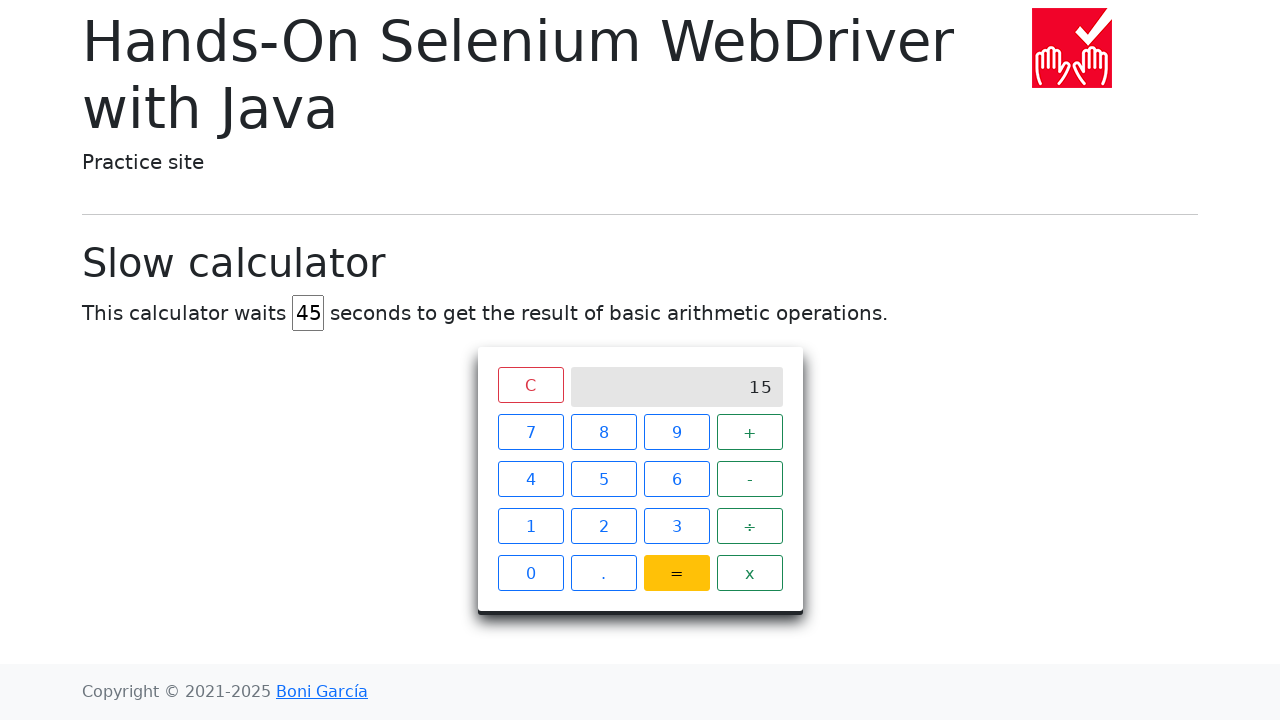